Tests the e-commerce shop's promo code validation by adding an ebook to cart and attempting to apply an invalid promo code

Starting URL: https://shopdemo.e-junkie.com/

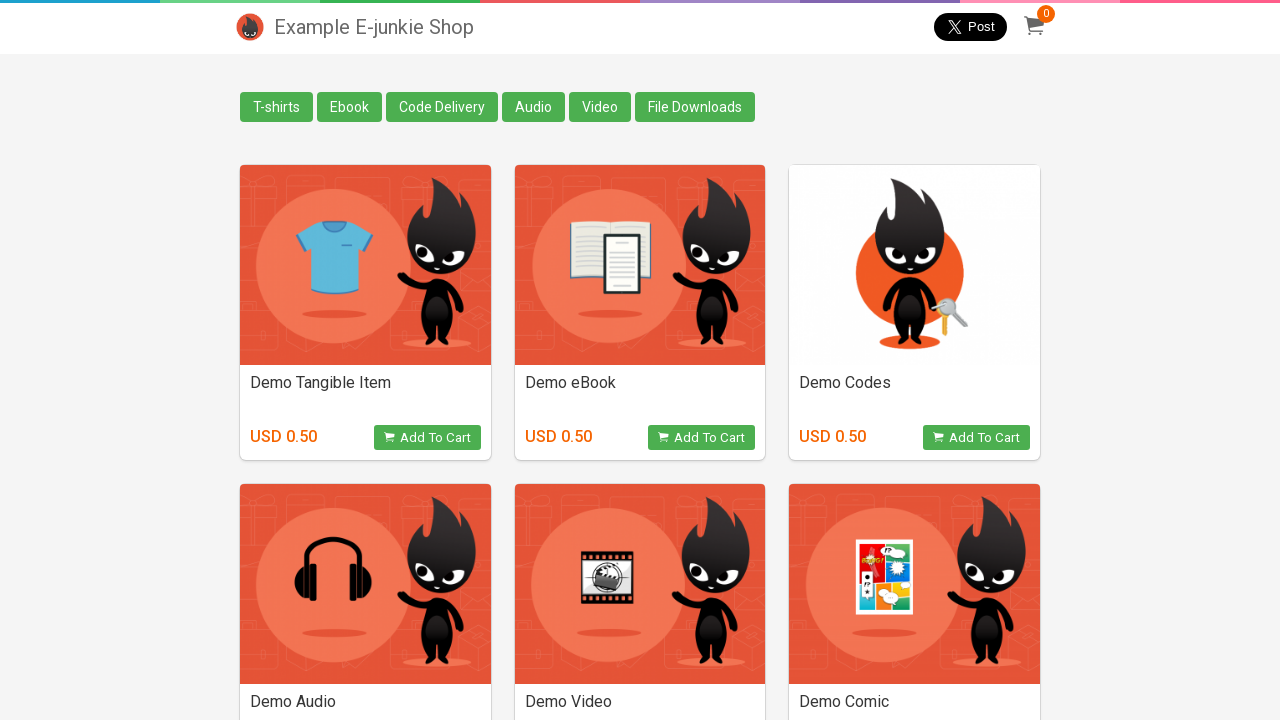

Clicked on the Ebook link at (350, 107) on a:has-text('Ebook')
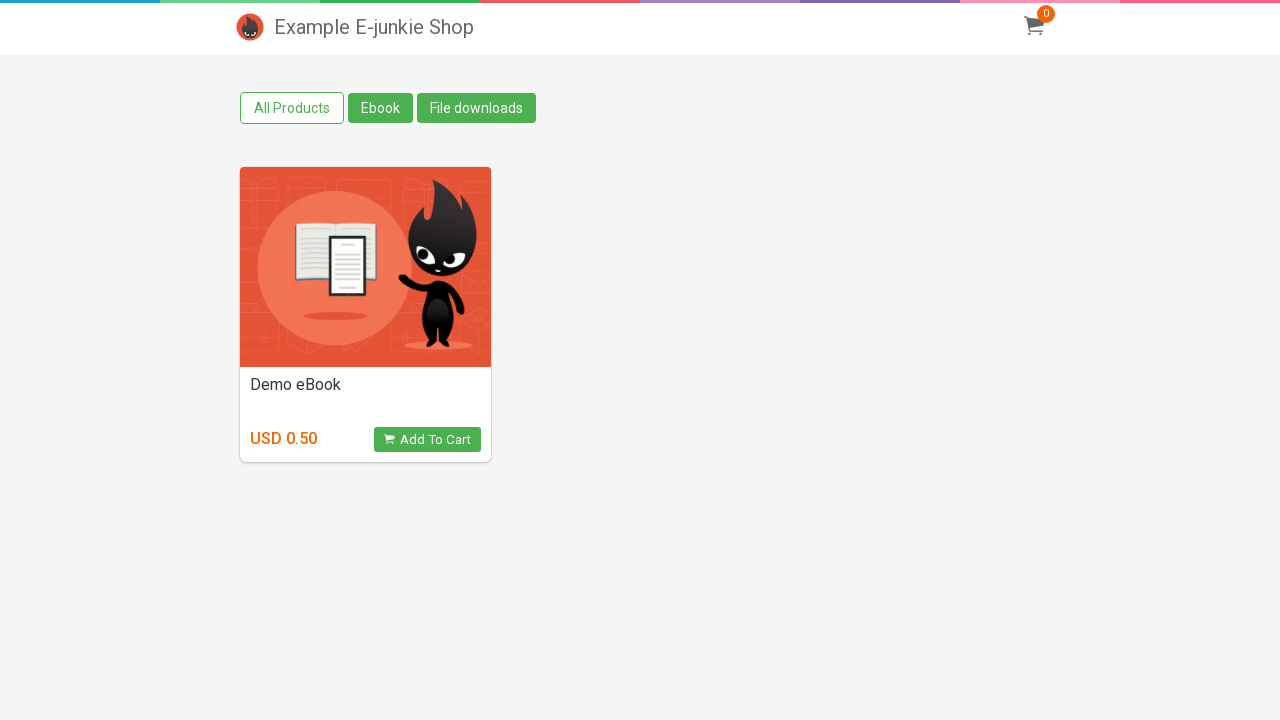

Clicked Add to Cart button for the ebook at (427, 440) on button.view_product
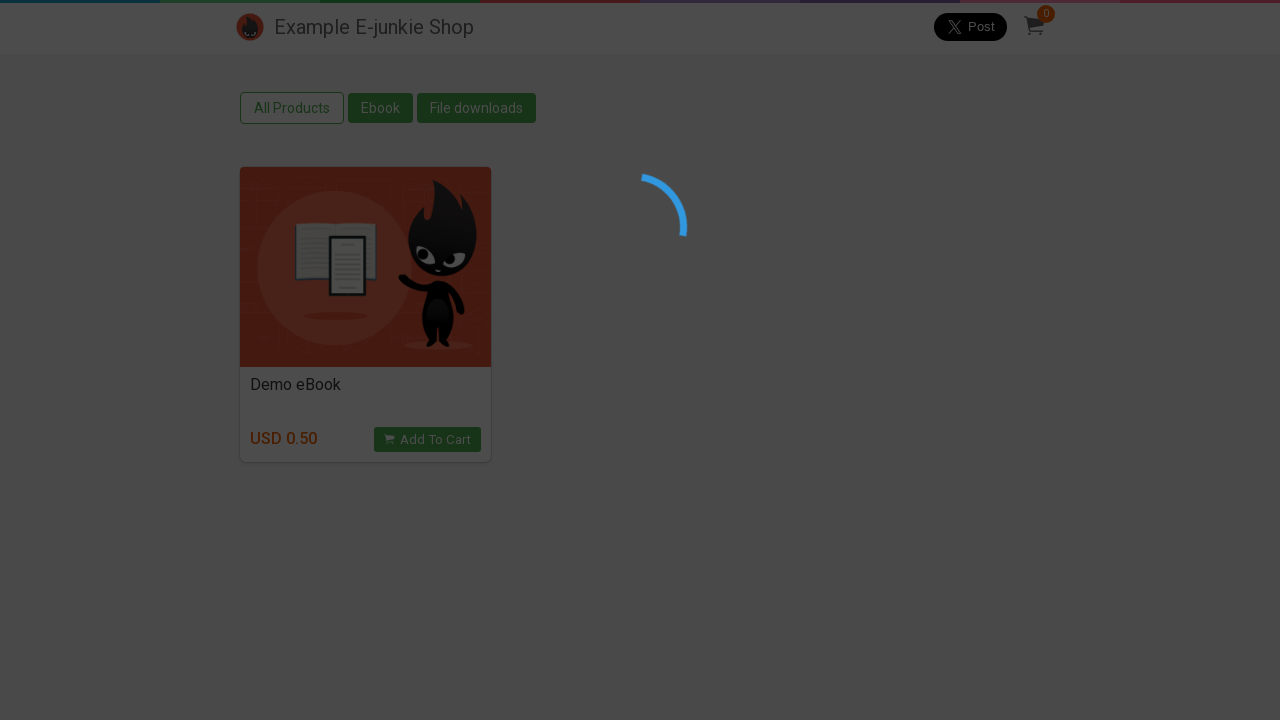

Cart iframe loaded
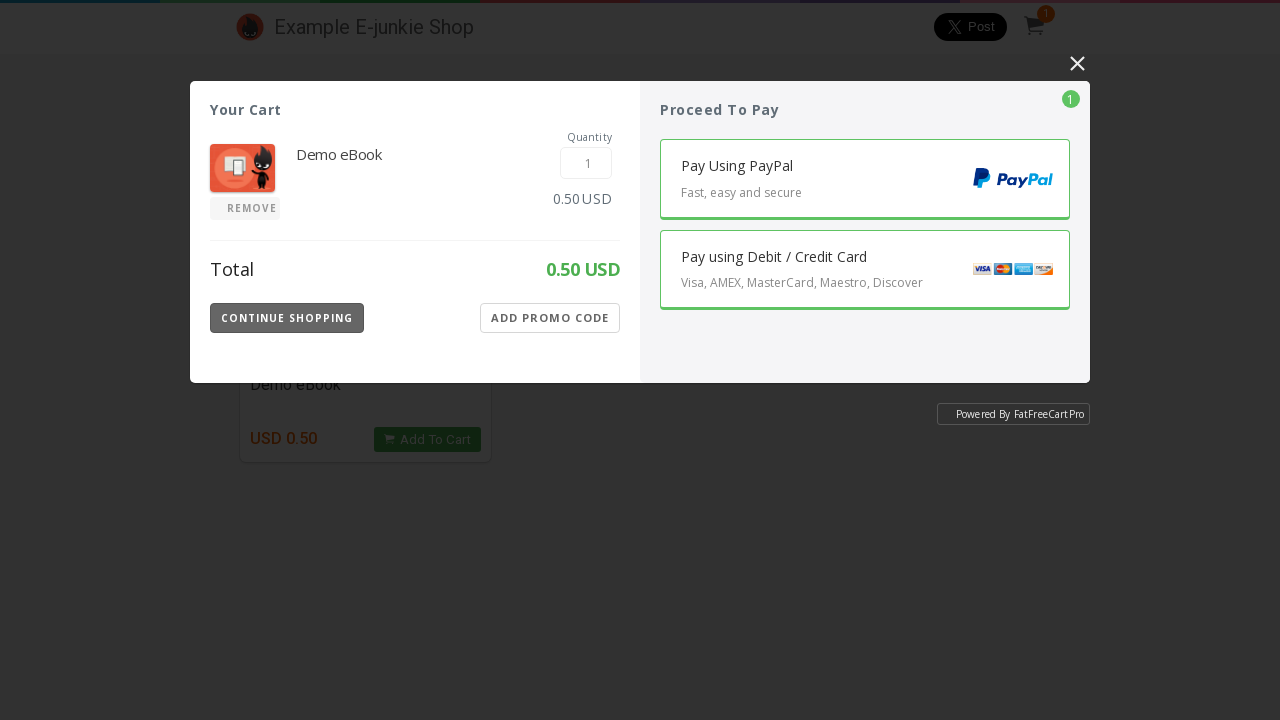

Switched to cart iframe content
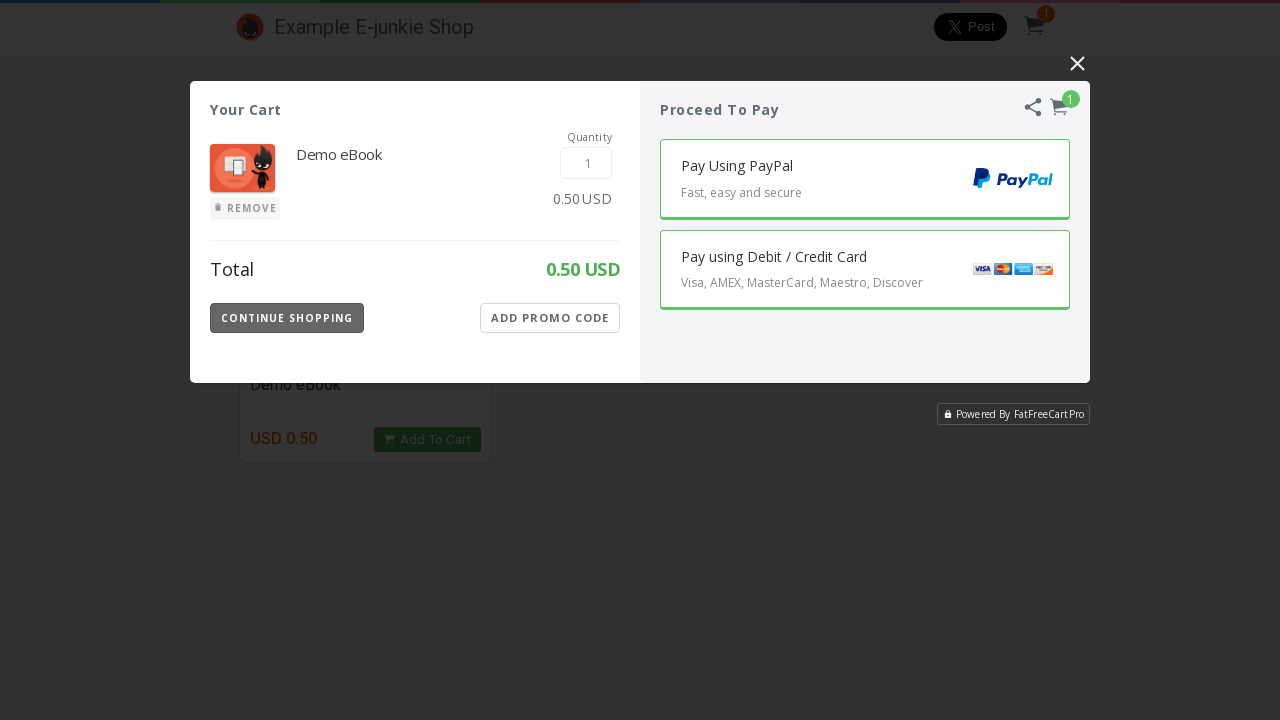

Clicked on Add Promo Code button at (550, 318) on button.Apply-Button.Show-Promo-Code-Button
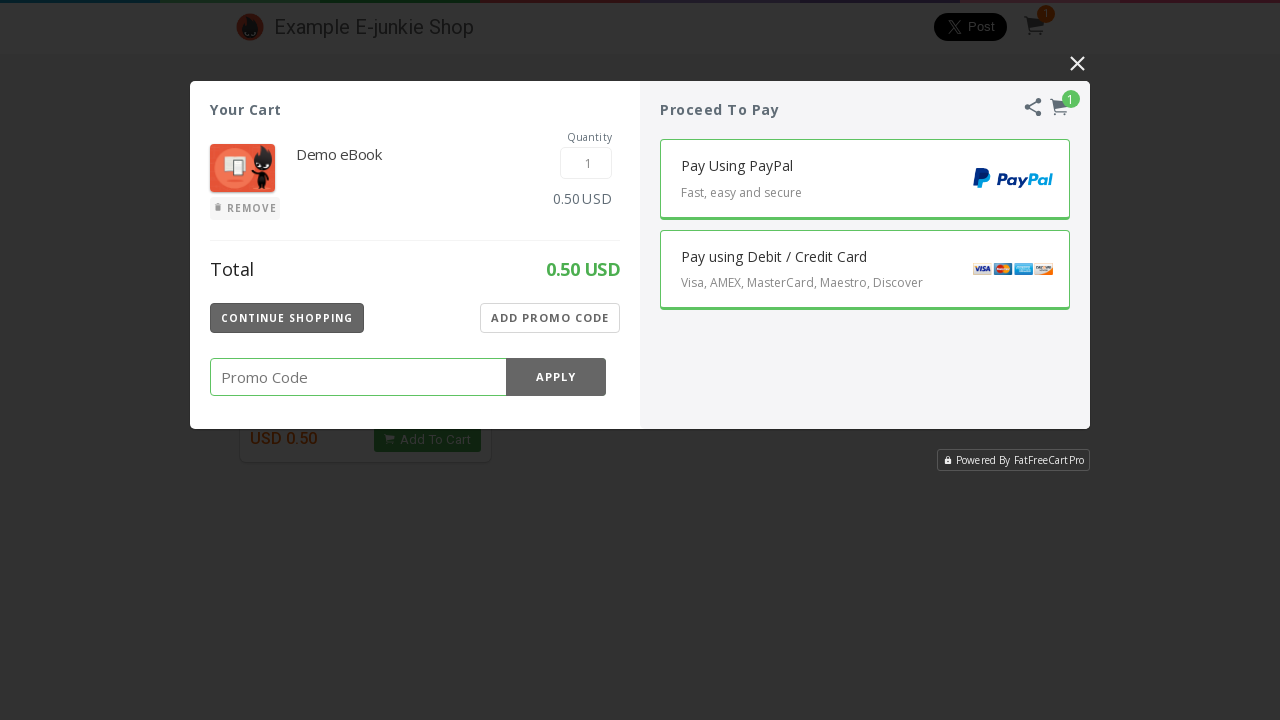

Entered invalid promo code 'TEST123' on .Promo-Code-Value
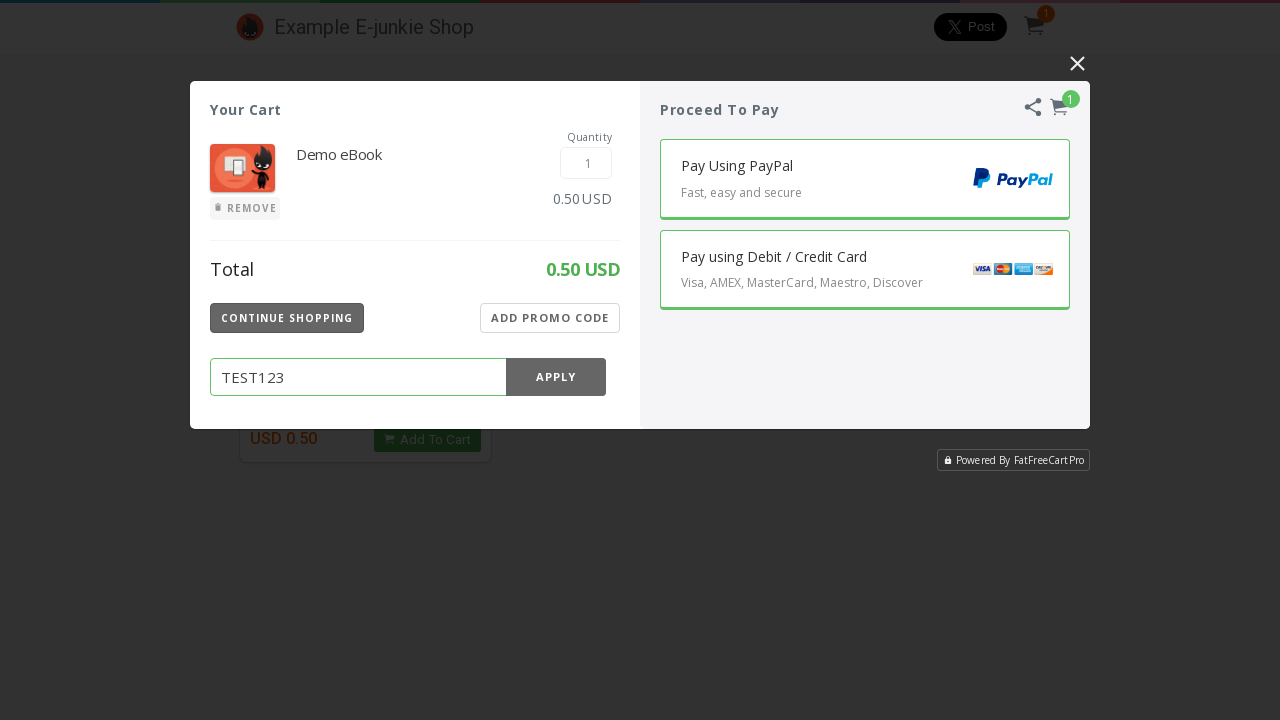

Clicked Apply button to submit promo code at (556, 377) on button.Promo-Apply
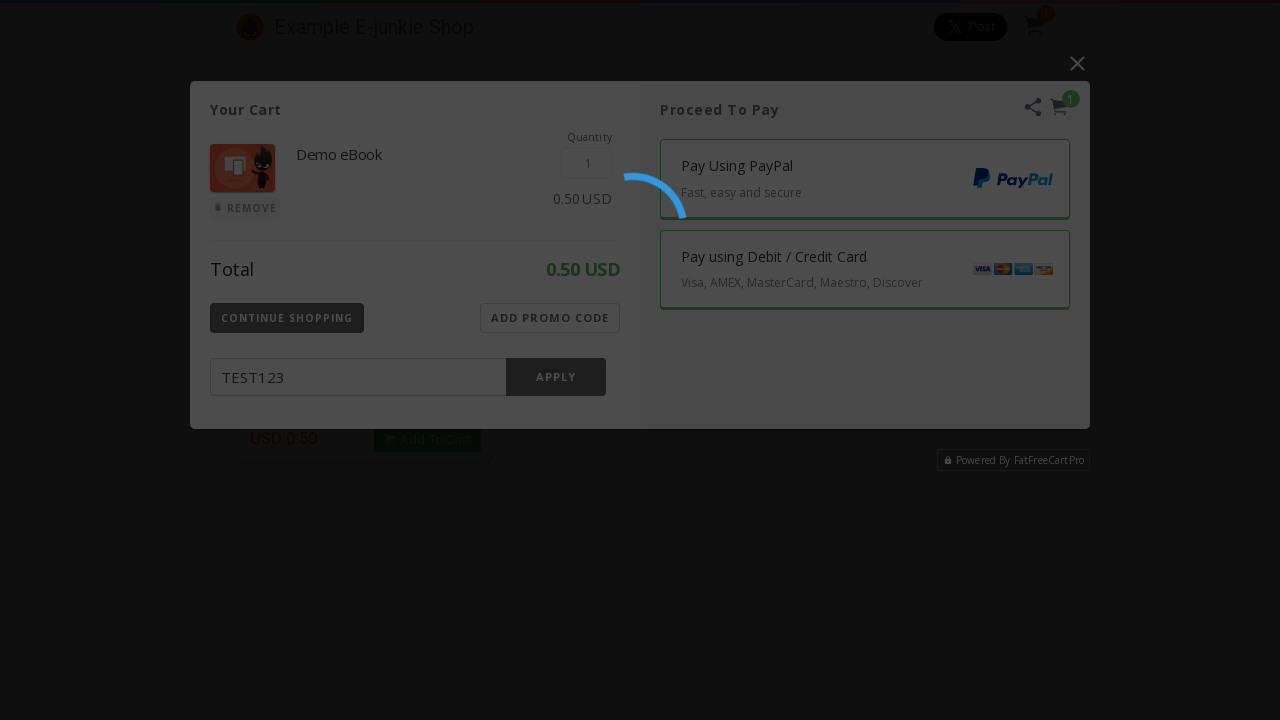

Invalid promo code error message appeared
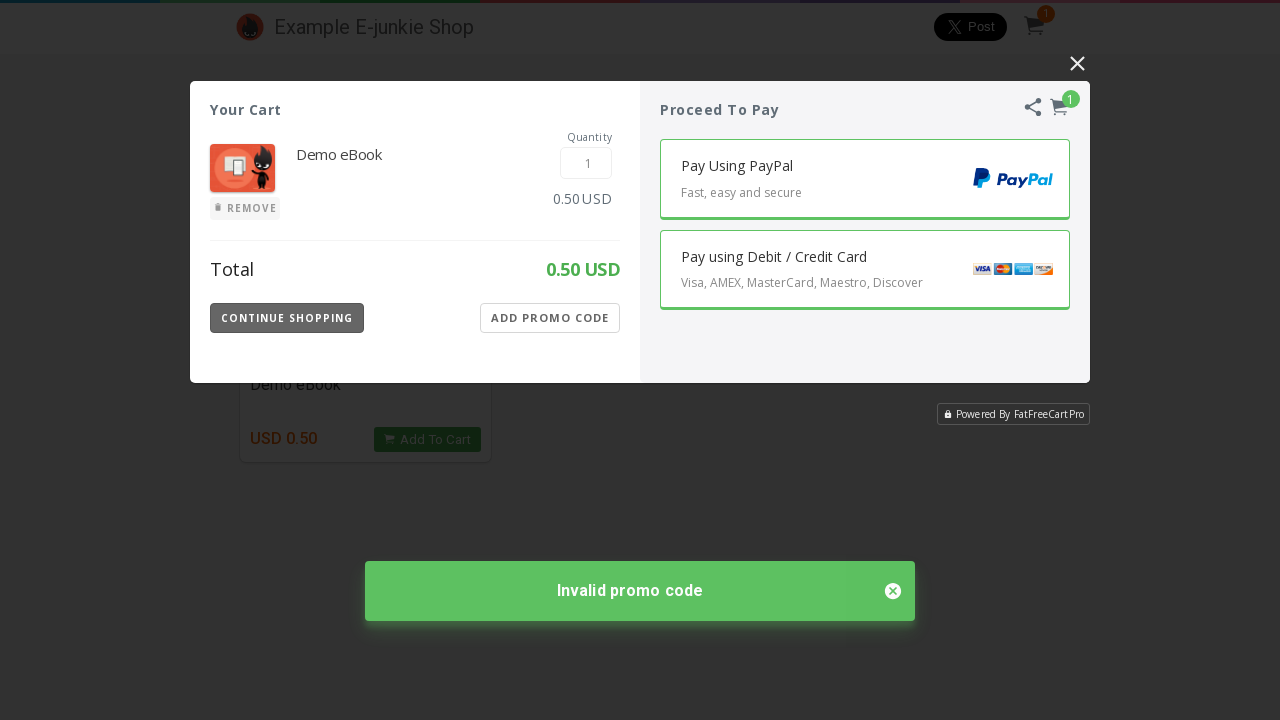

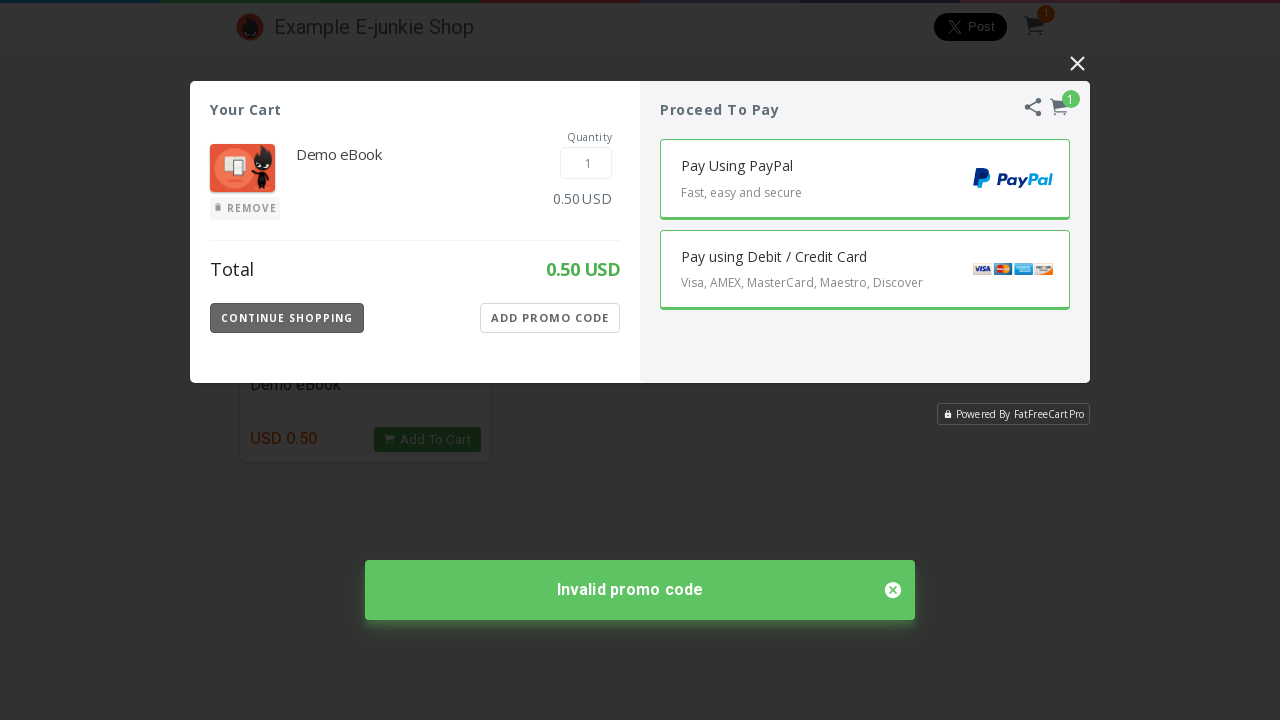